Tests a multi-step form by clicking a calculated link text, then filling in name, last name, city, and country fields before submitting the form

Starting URL: http://suninjuly.github.io/find_link_text

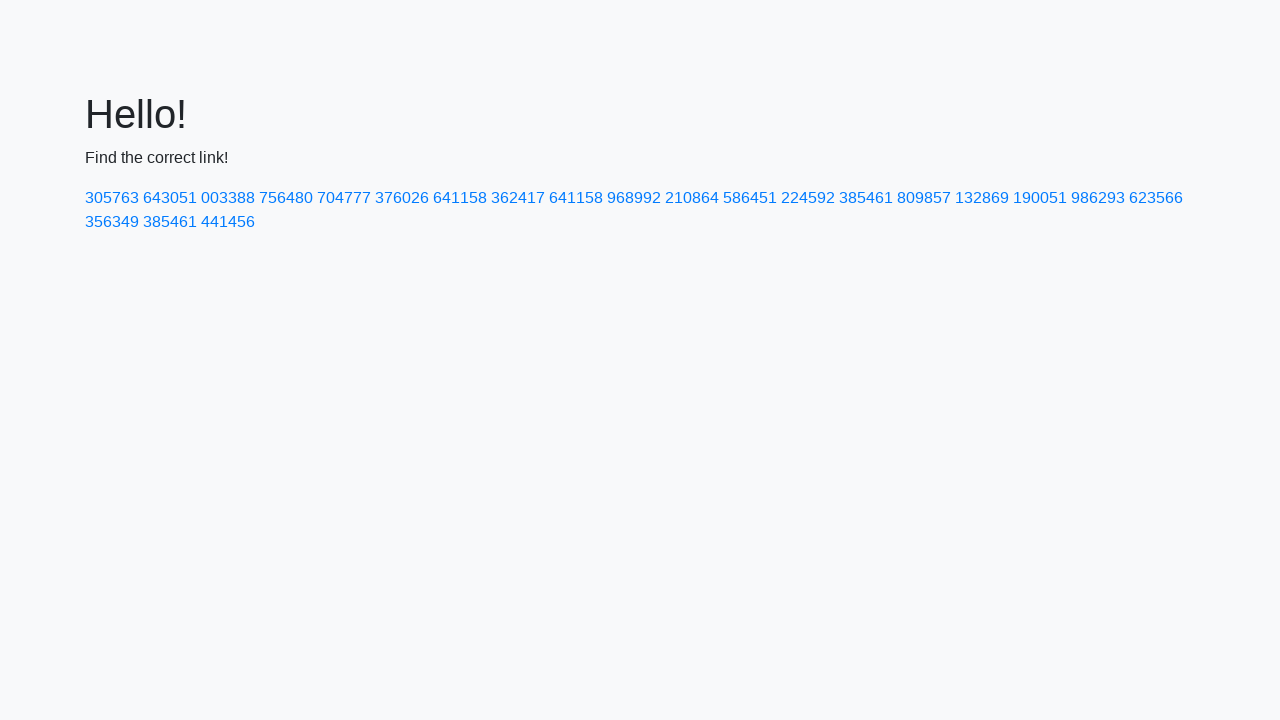

Clicked link with calculated text value 224118 at (808, 198) on text=224592
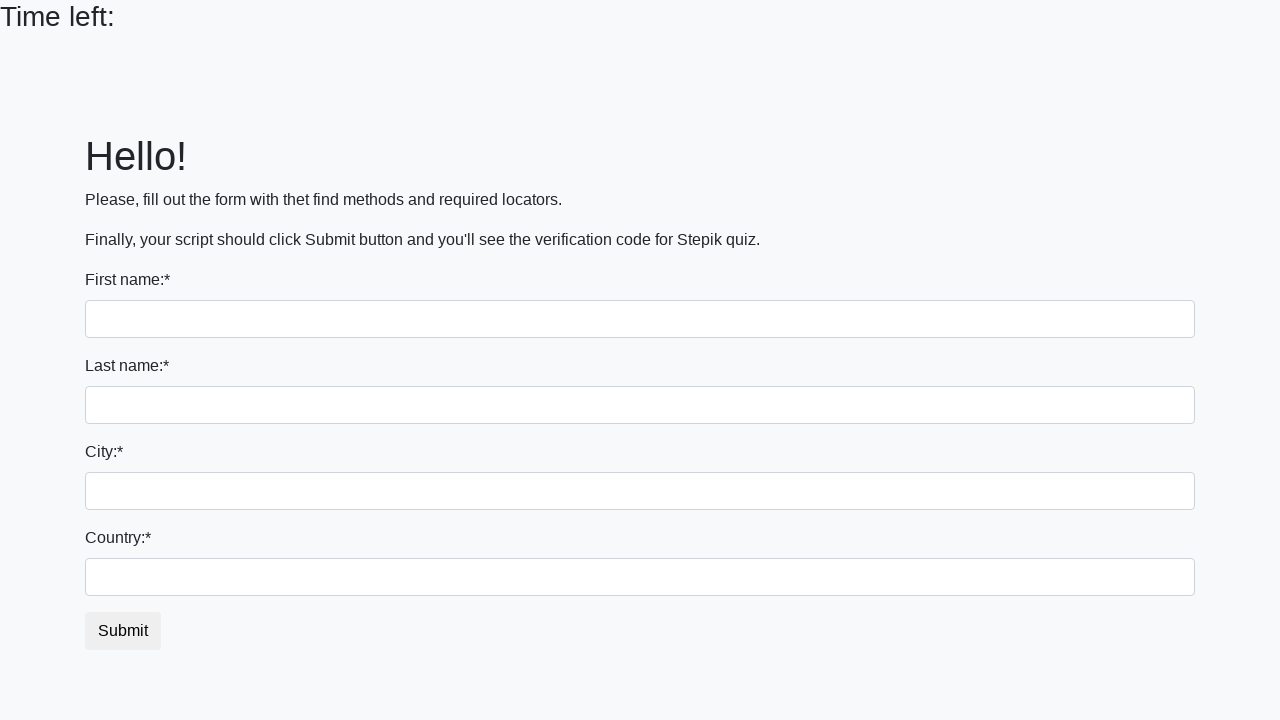

Filled first name field with 'Ivan' on input
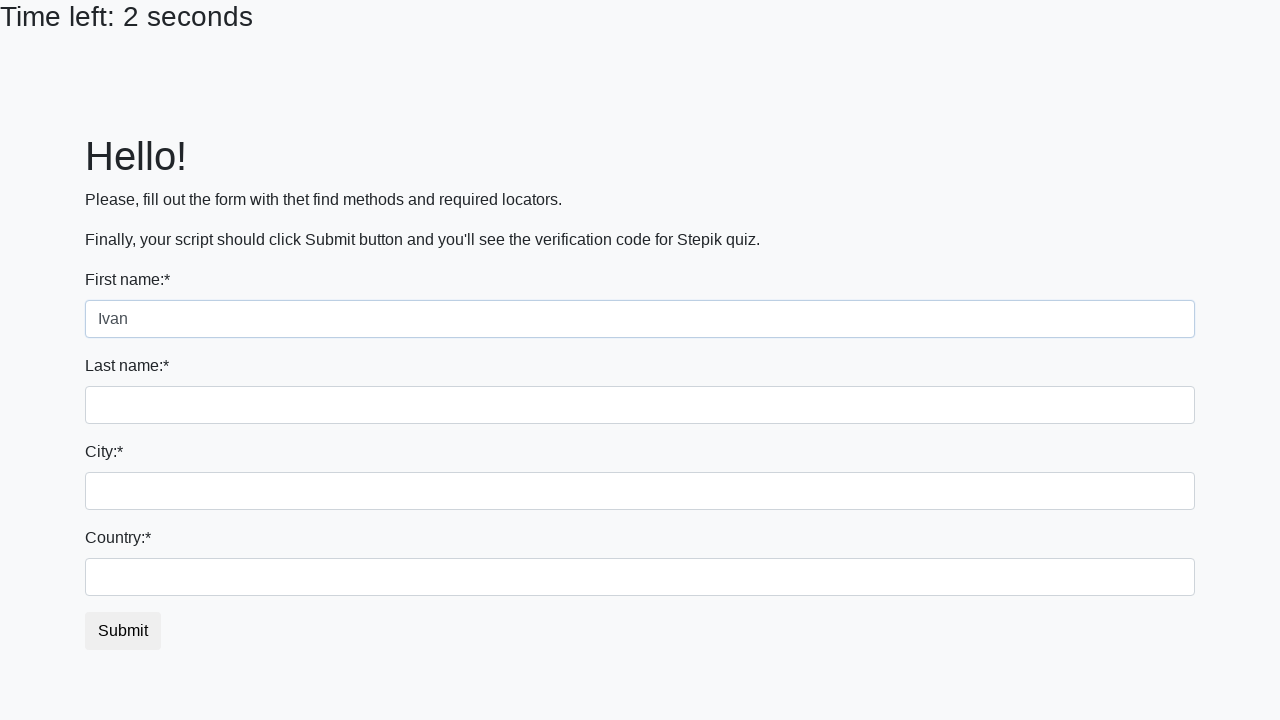

Filled last name field with 'Petrov' on input[name='last_name']
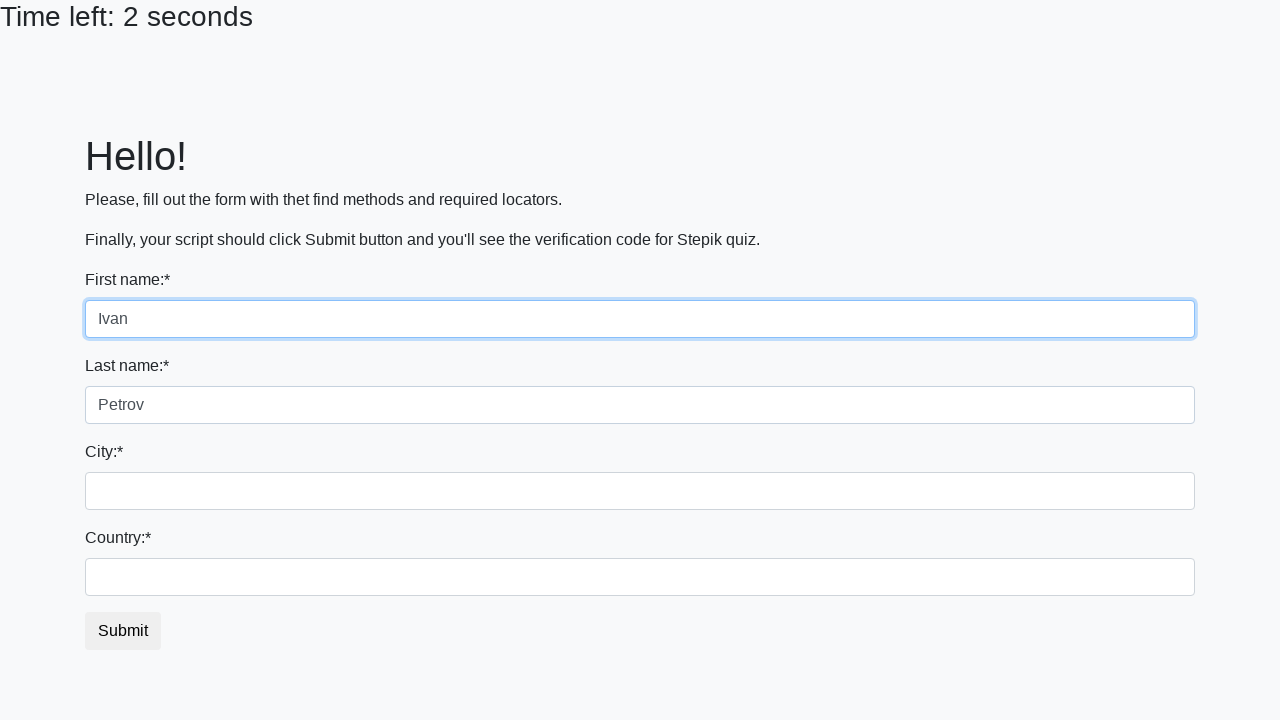

Filled city field with 'Smolensk' on .city
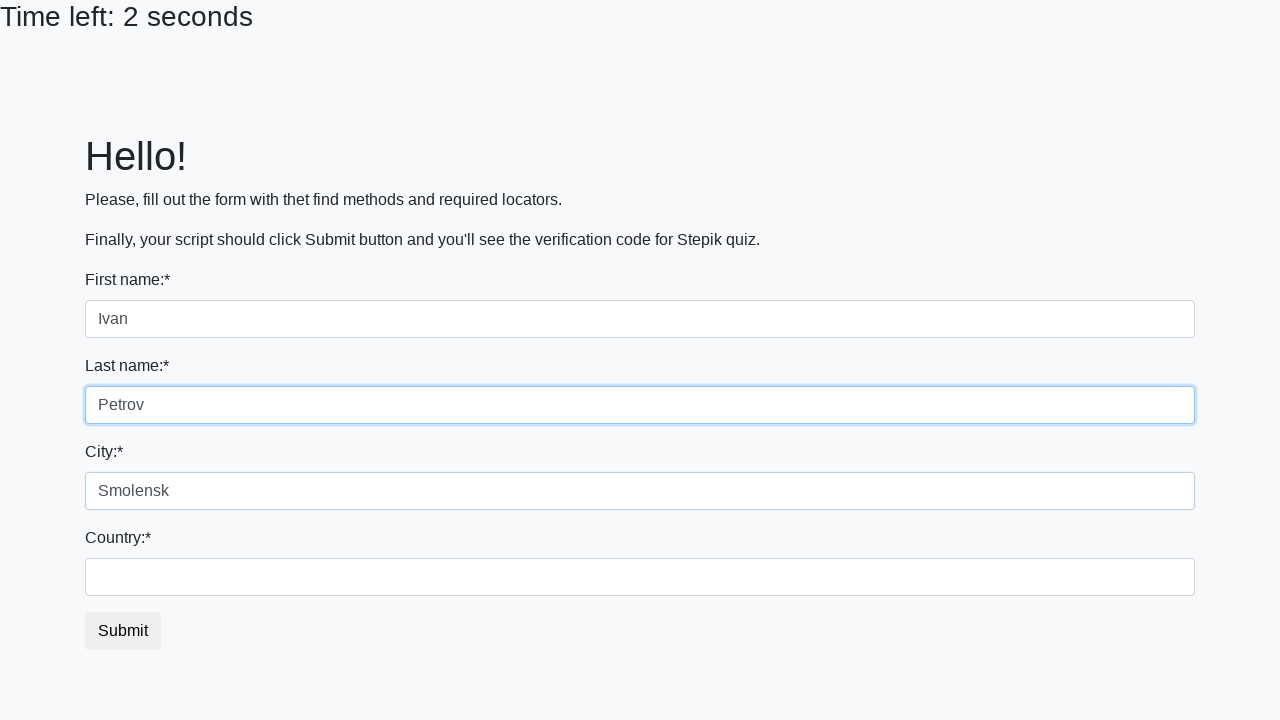

Filled country field with 'Russia' on #country
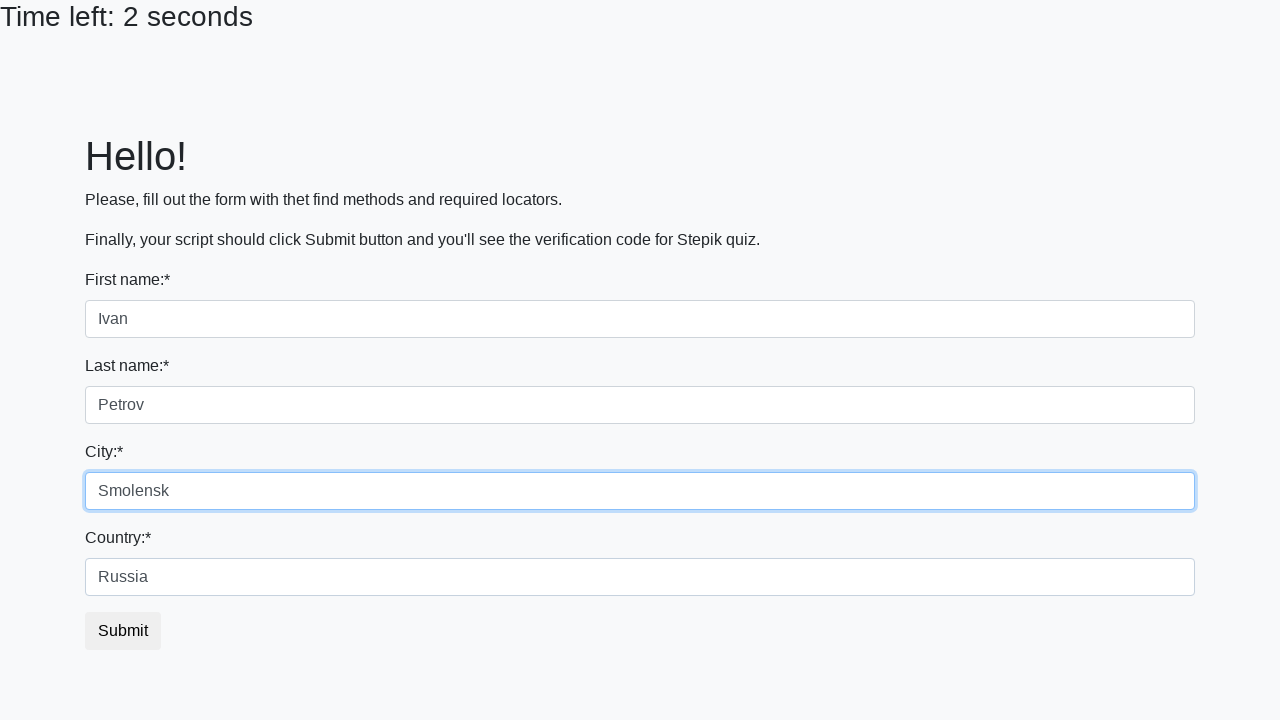

Clicked submit button to complete form at (123, 631) on .btn.btn-default
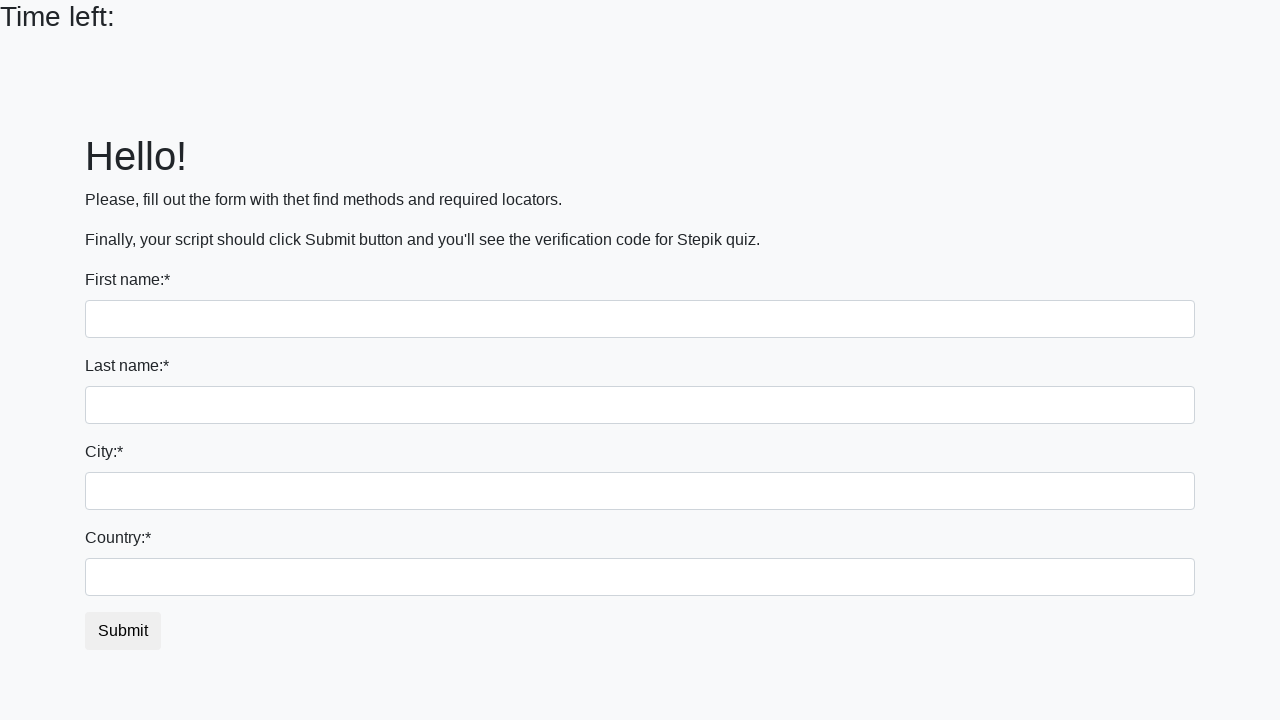

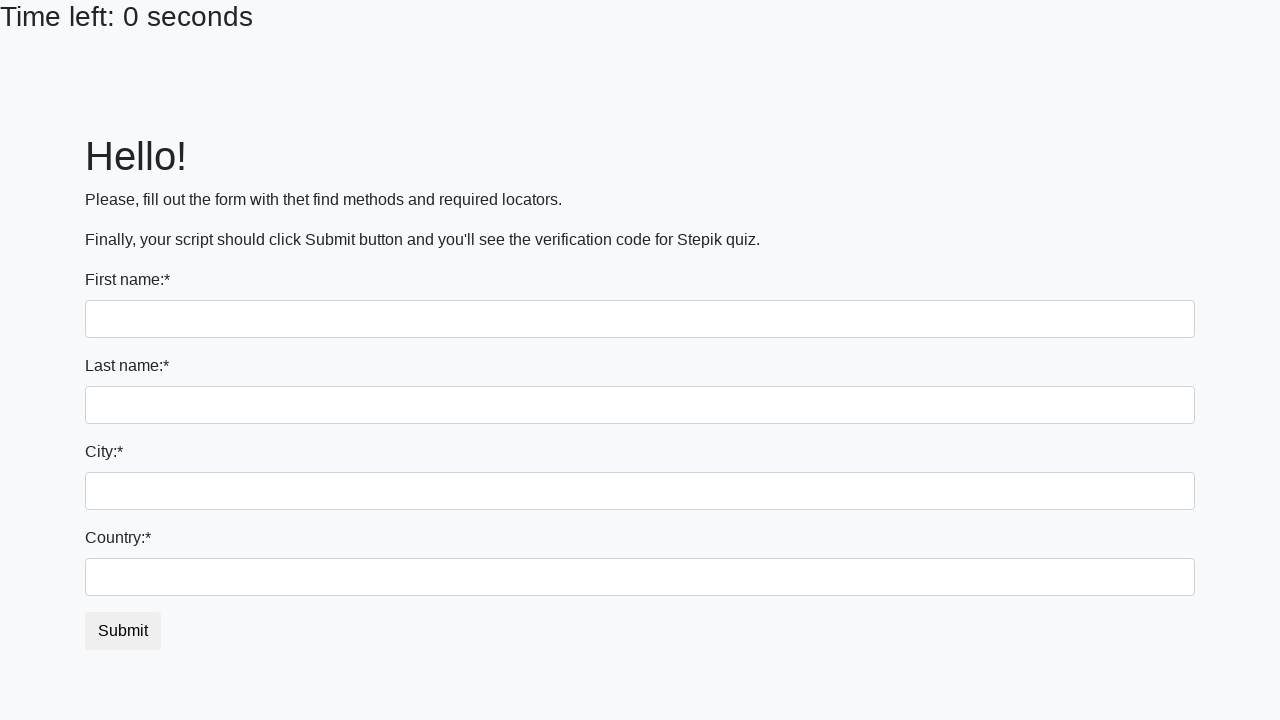